Tests multi-select dropdown functionality by selecting multiple options (Volvo, Swift, Audi) from a multi-select field

Starting URL: http://www.omayo.blogspot.com

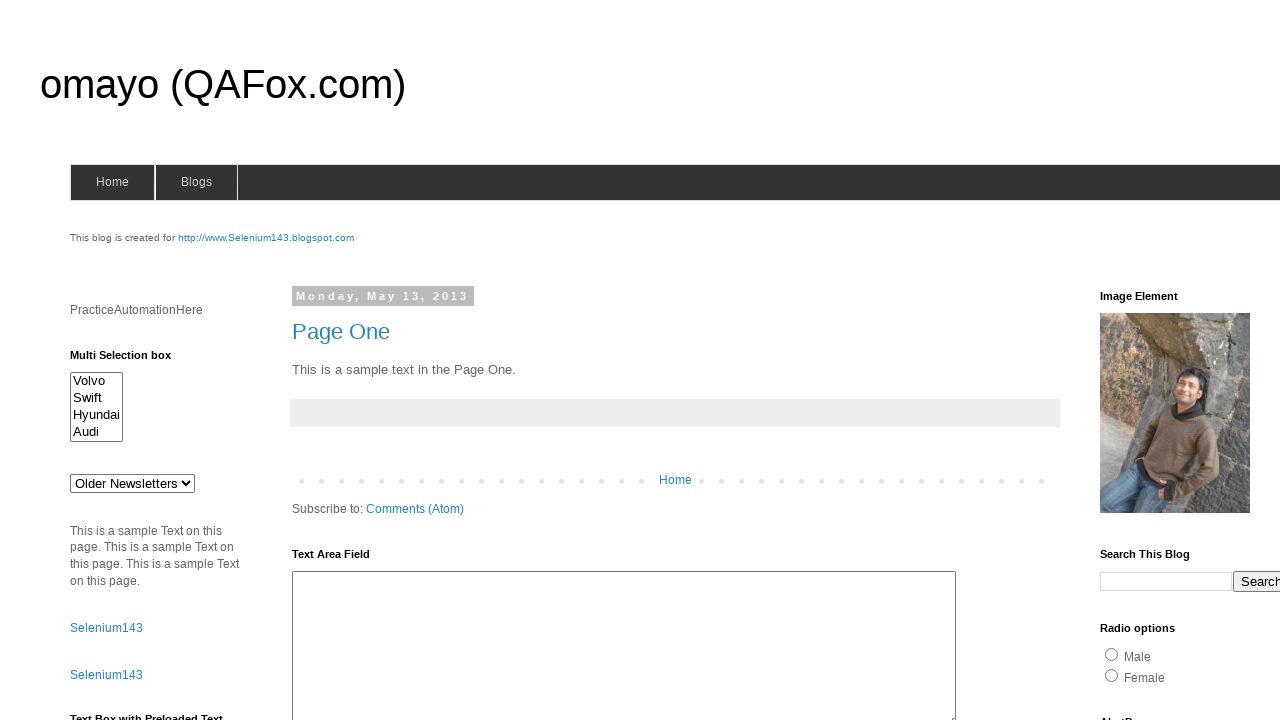

Located multi-select dropdown element with id 'multiselect1'
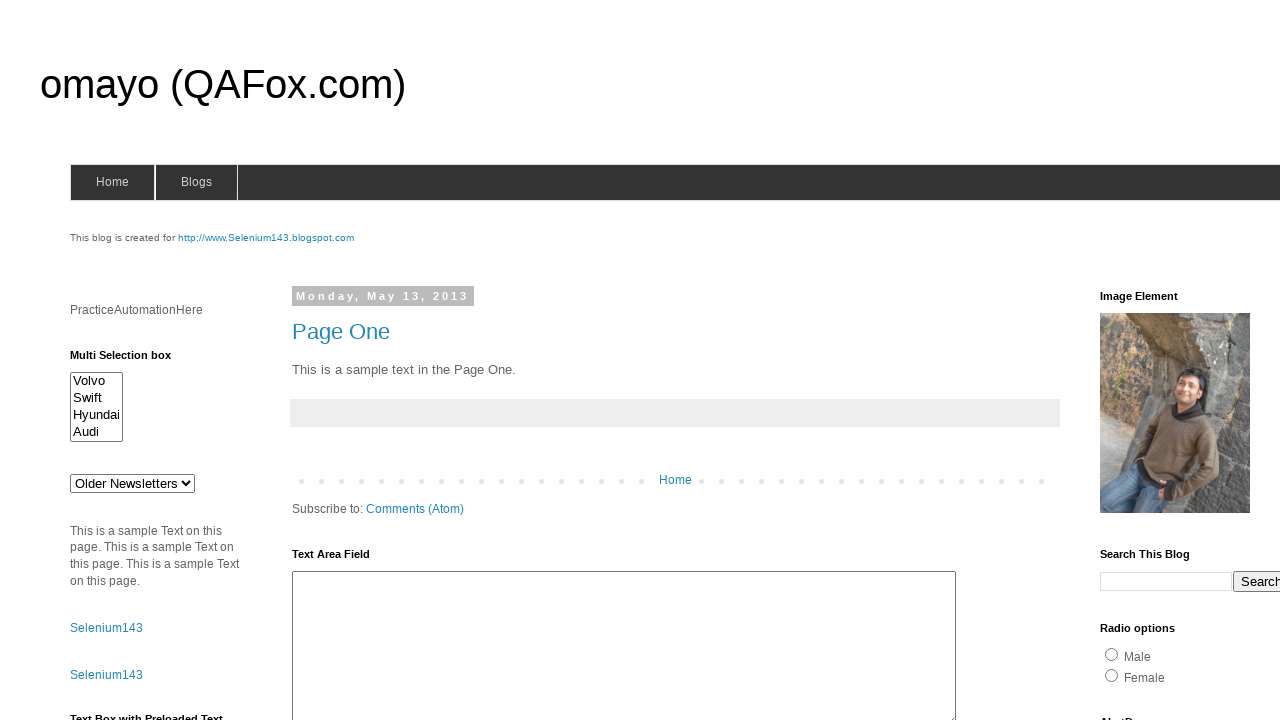

Selected 'Volvo' from the multi-select dropdown on #multiselect1
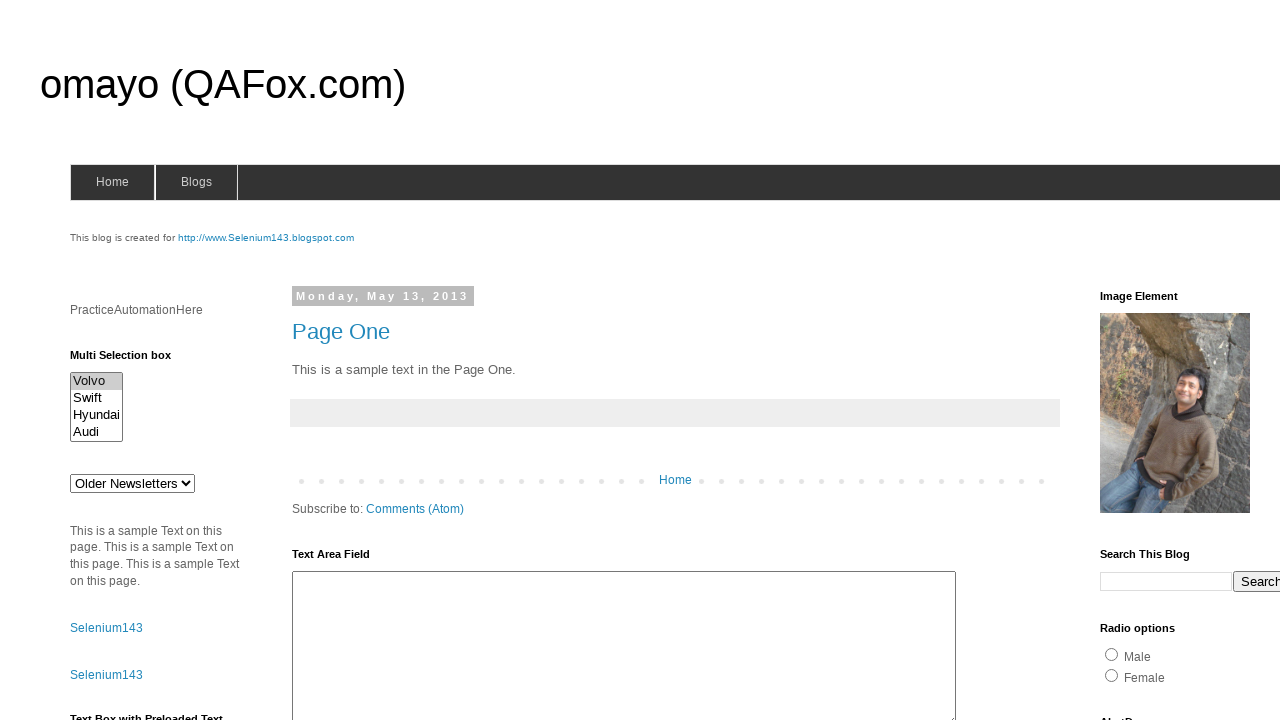

Selected multiple options 'Volvo', 'Swift', and 'Audi' from the multi-select dropdown on #multiselect1
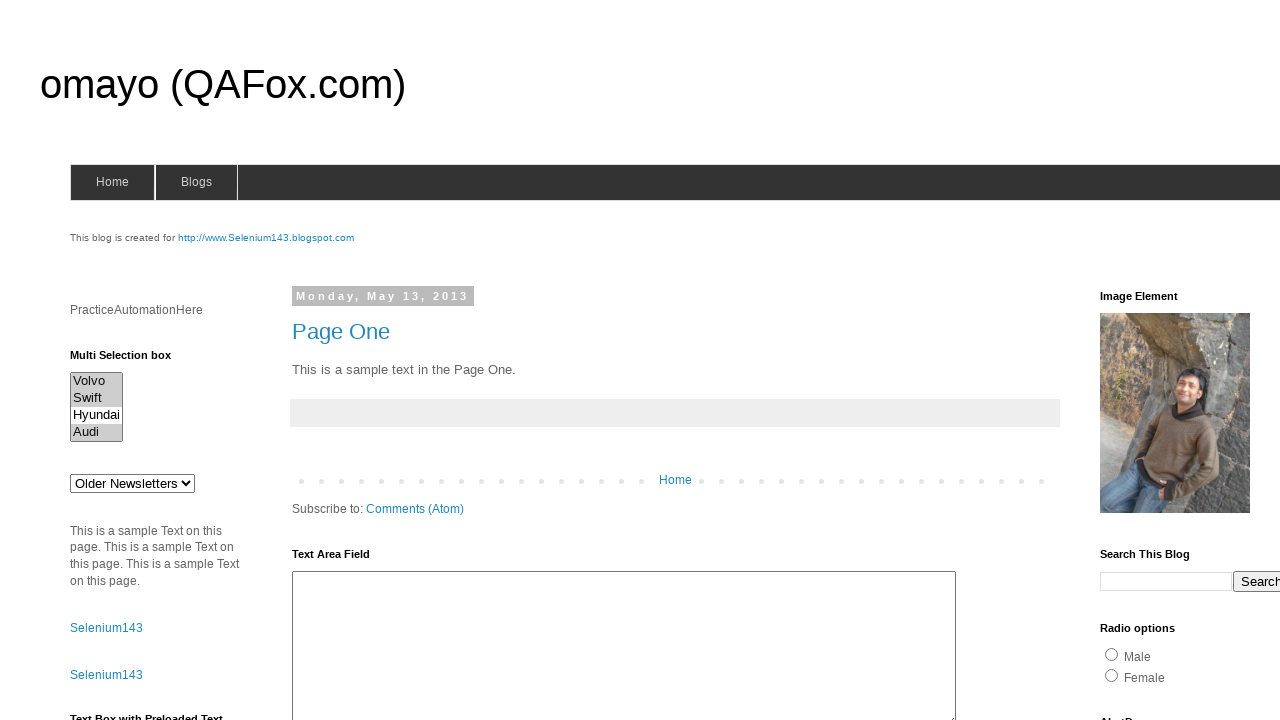

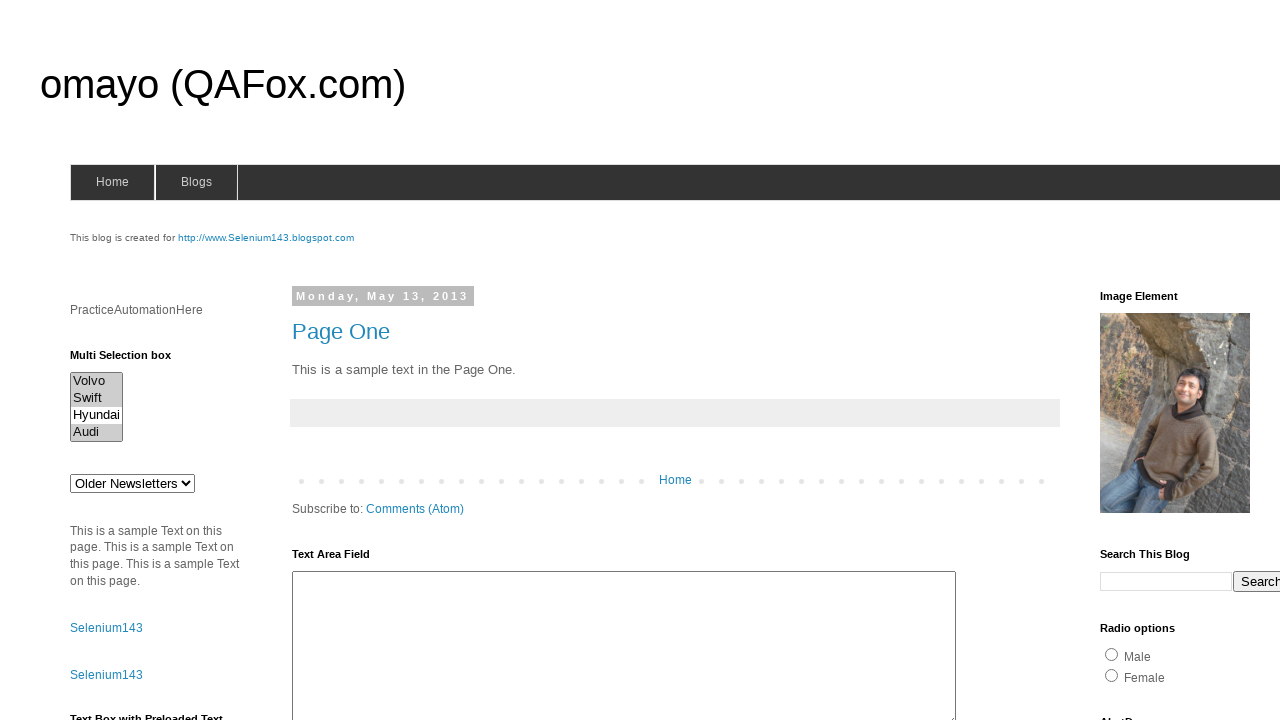